Tests JavaScript alert handling by triggering a confirm dialog and dismissing it

Starting URL: http://the-internet.herokuapp.com/javascript_alerts

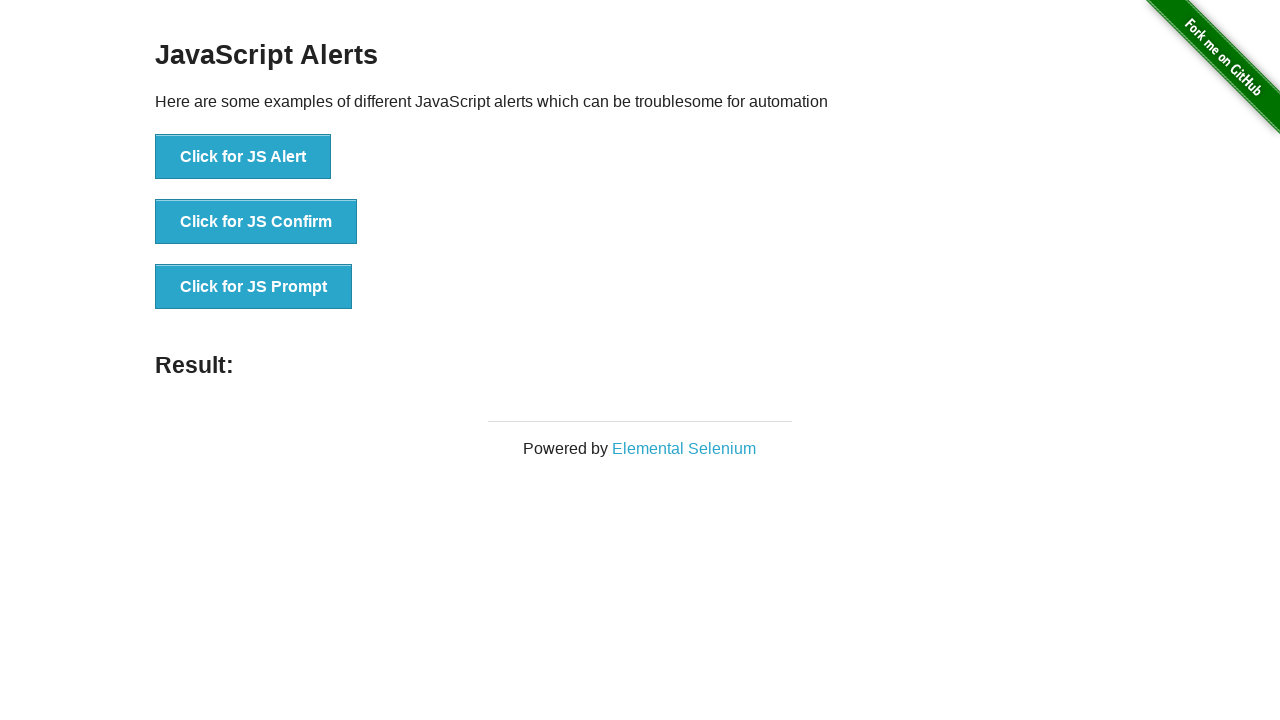

Clicked button to trigger JavaScript confirm dialog at (256, 222) on xpath=//button[@onclick='jsConfirm()']
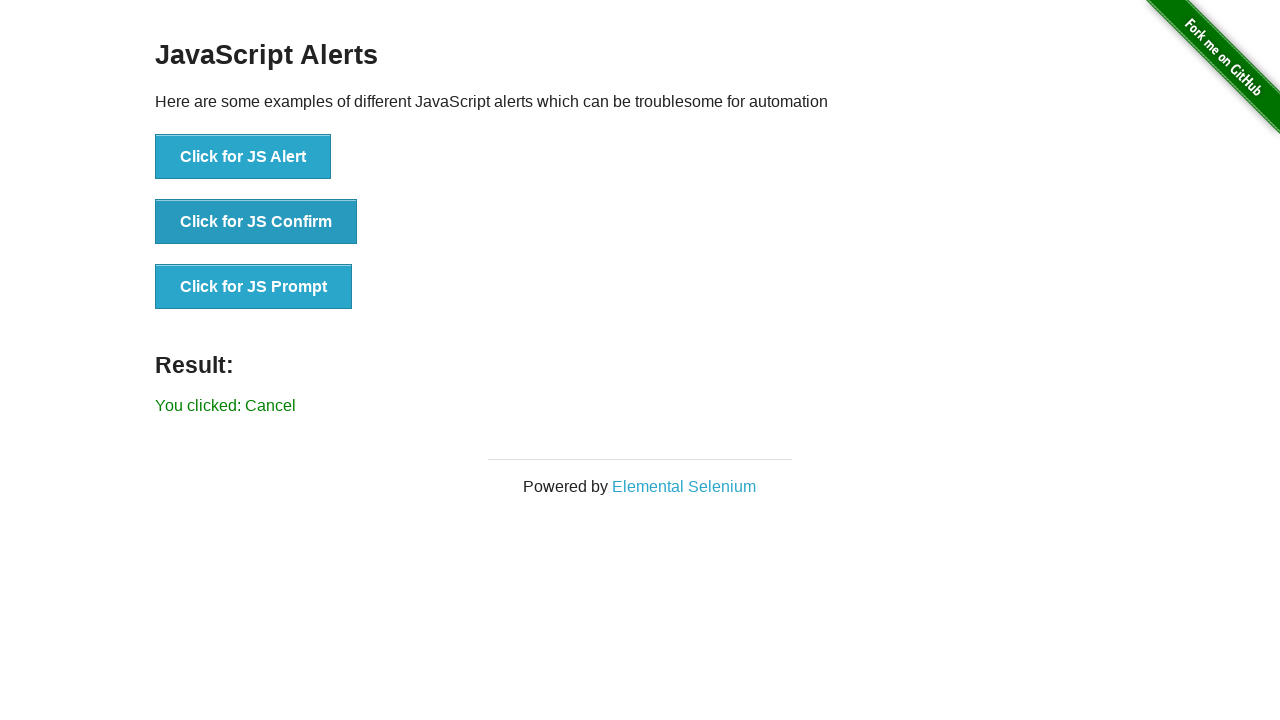

Set up dialog handler to dismiss the confirm dialog
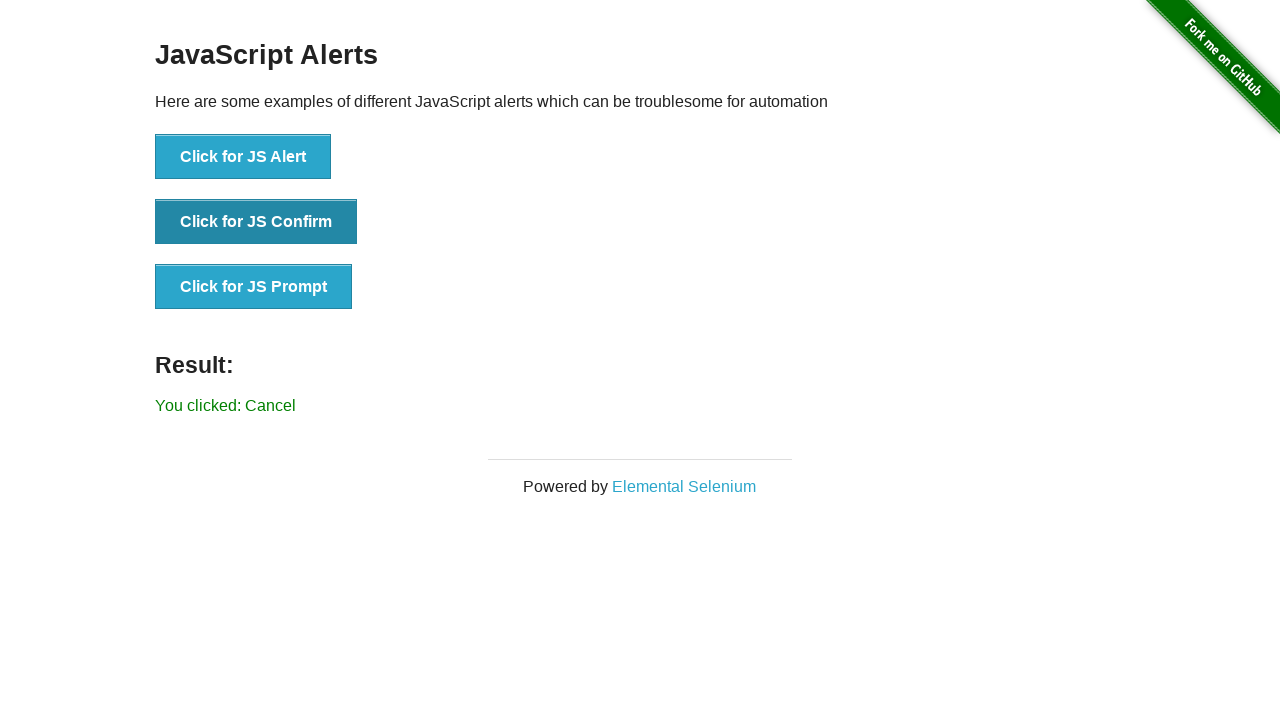

Clicked button to trigger confirm dialog with dismiss handler active at (256, 222) on xpath=//button[@onclick='jsConfirm()']
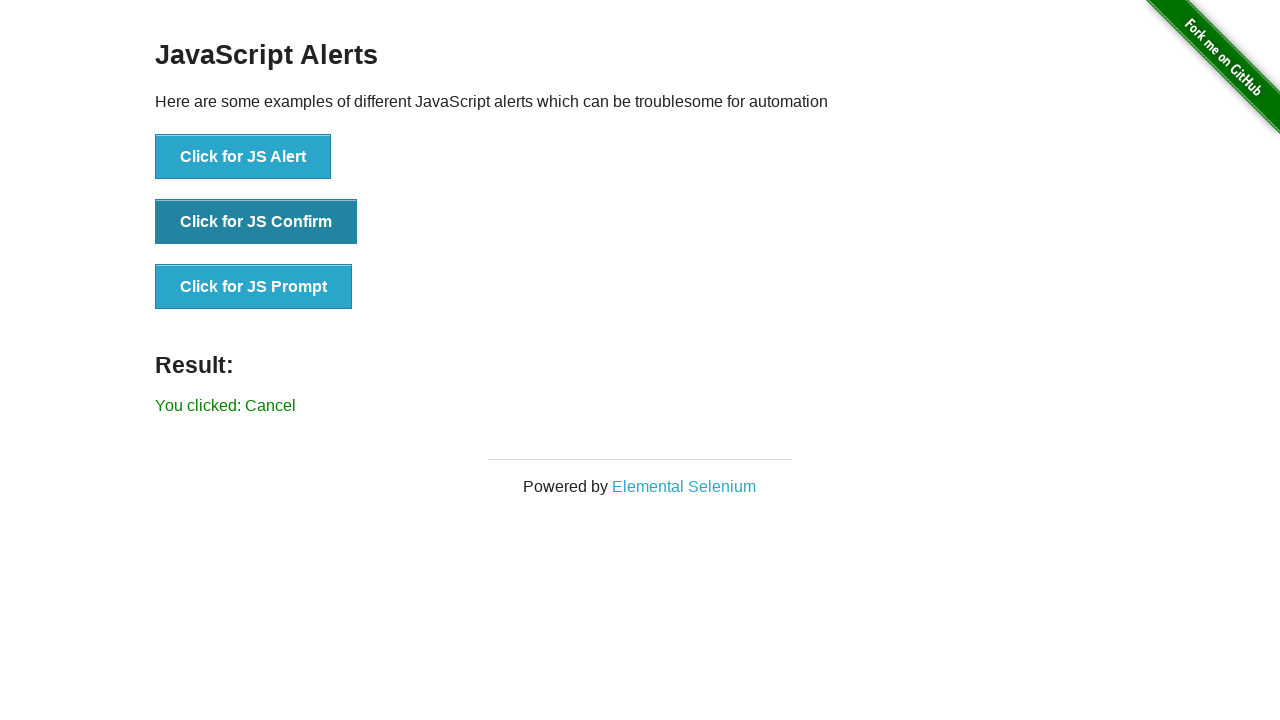

Confirmed result message appeared after dismissing the dialog
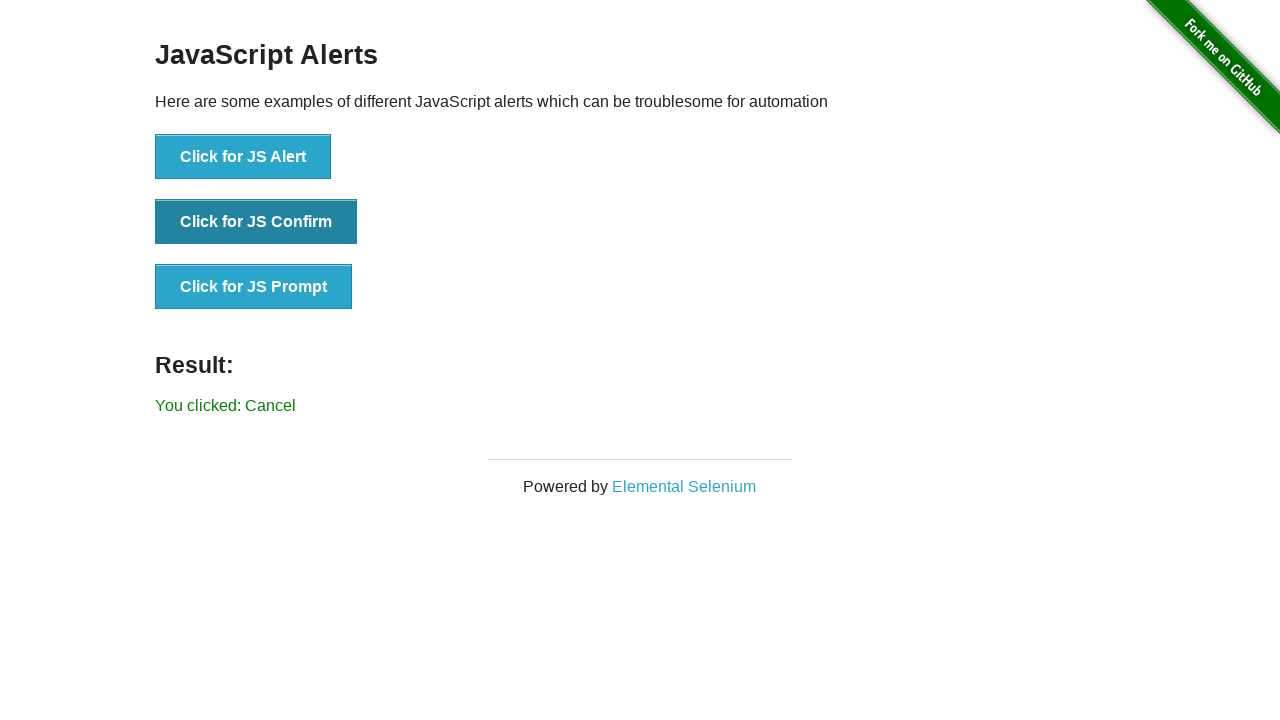

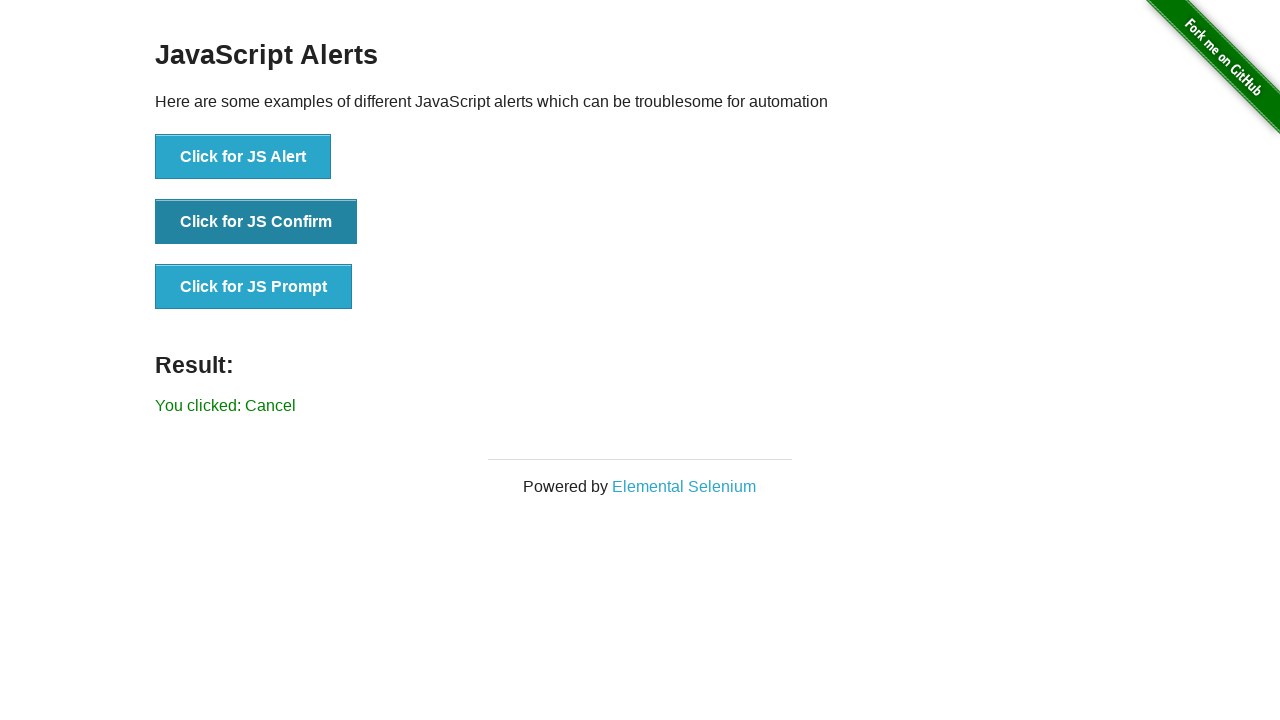